Navigates to the Peruvian banking regulator's fixed income page and interacts with the page by pressing Tab and Space keys to bypass any initial challenge, then waits for the page to fully load.

Starting URL: https://www.sbs.gob.pe/app/pu/ccid/paginas/vp_rentafija.aspx

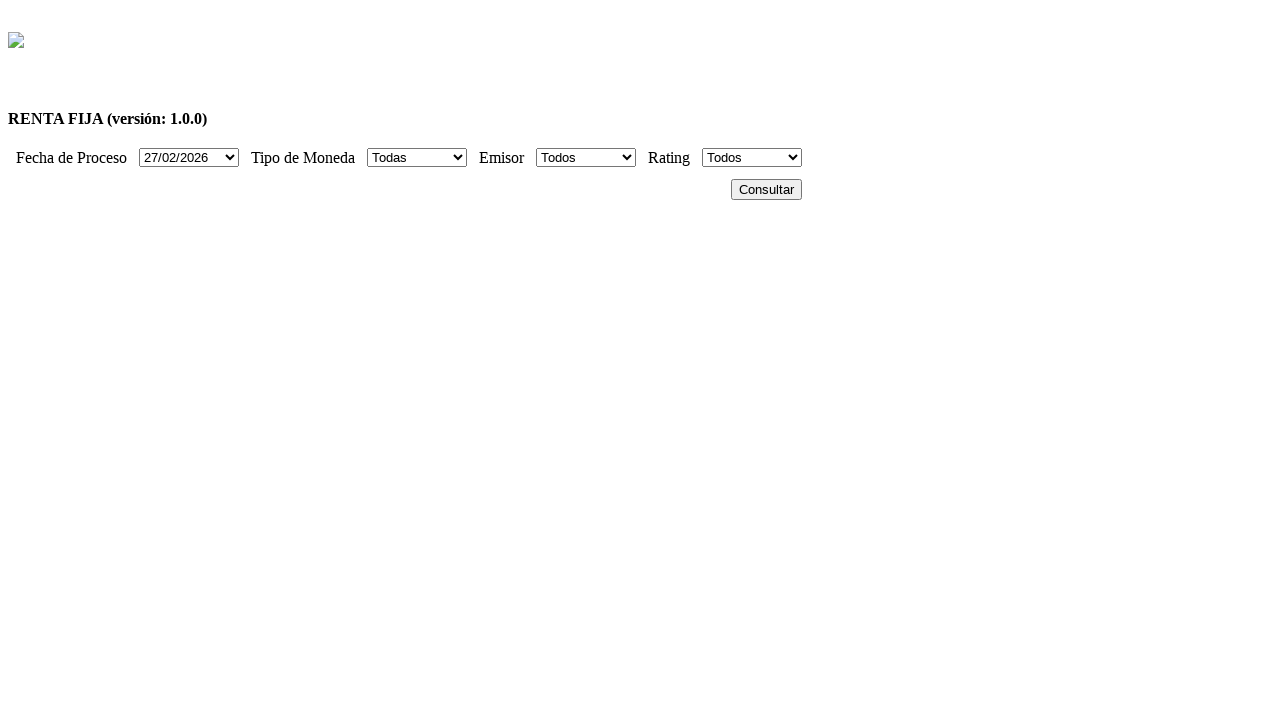

Waited for DOM content to load on Peruvian banking regulator fixed income page
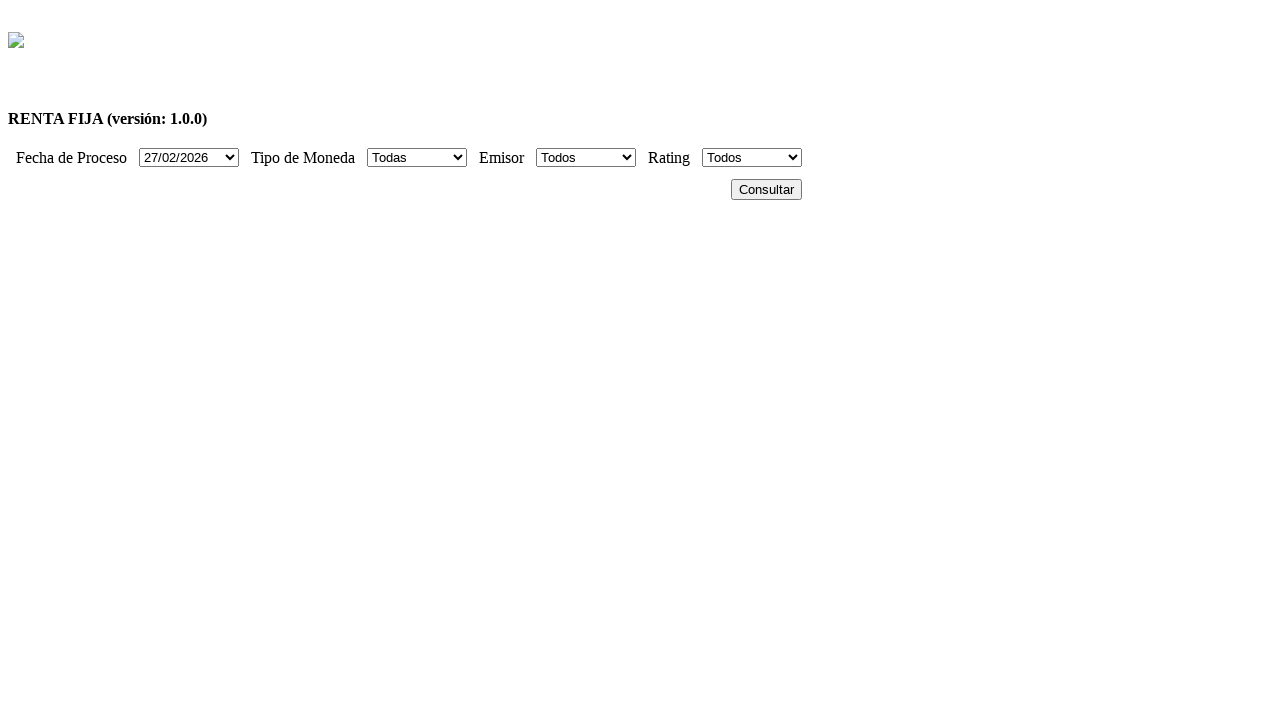

Pressed Tab key to bypass initial challenge
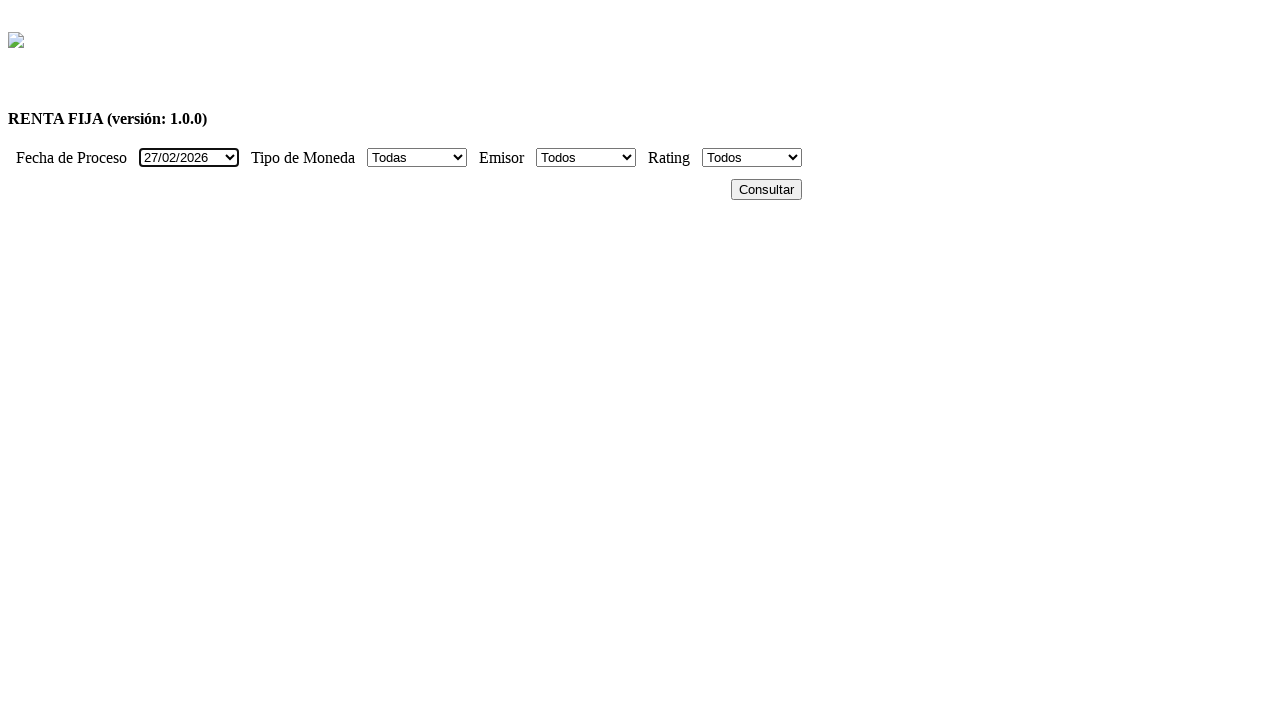

Waited 500ms for page response
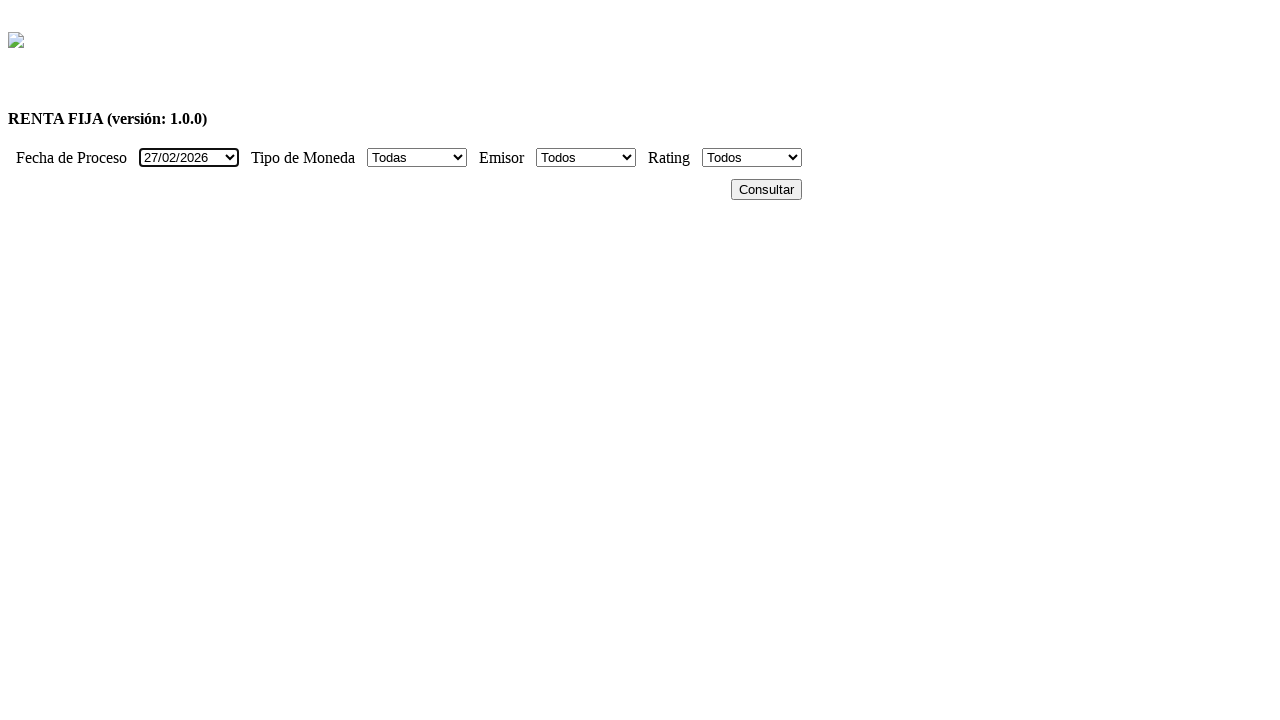

Pressed Space key to continue bypassing challenge
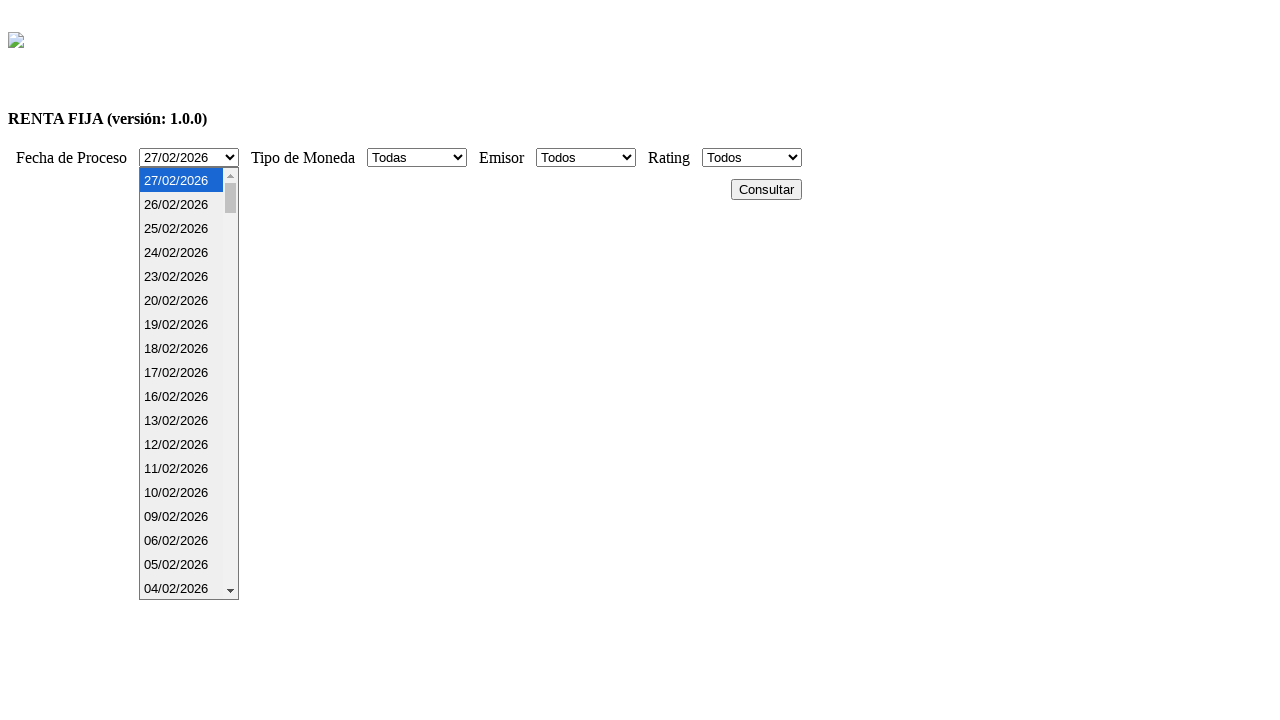

Waited 2200ms for page to fully load after key interactions
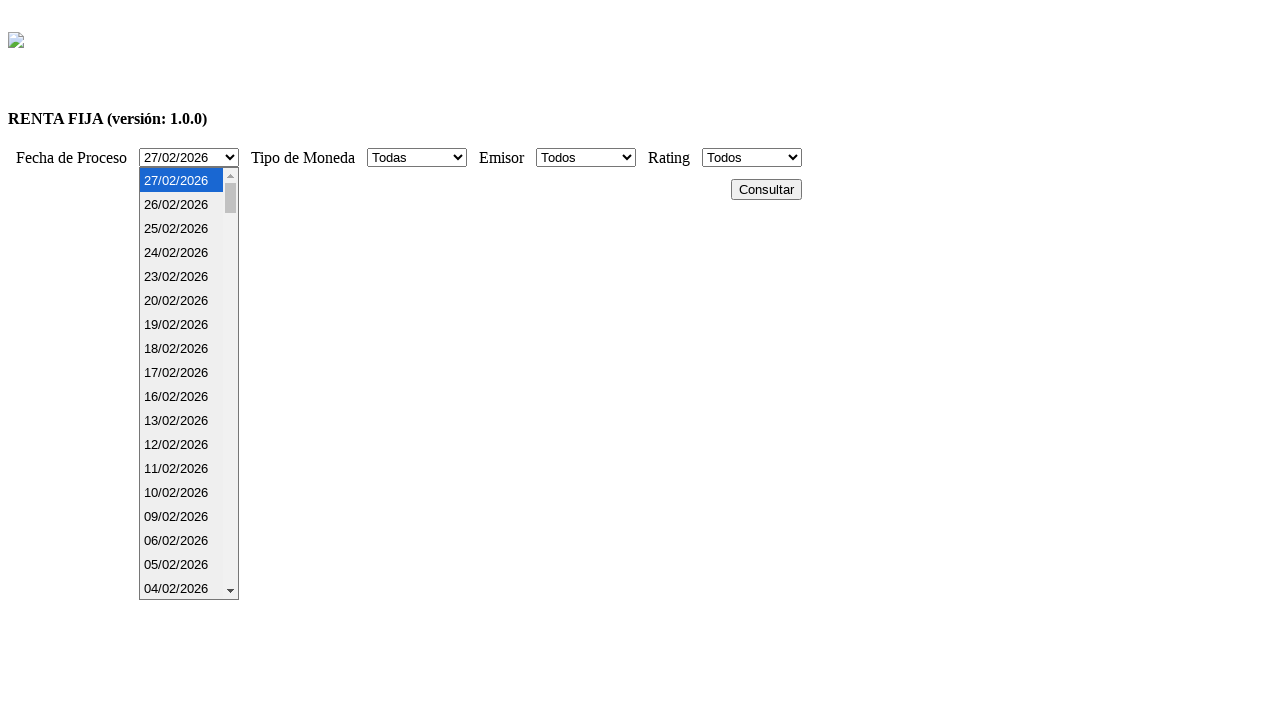

Waited for network to become idle, confirming full page load
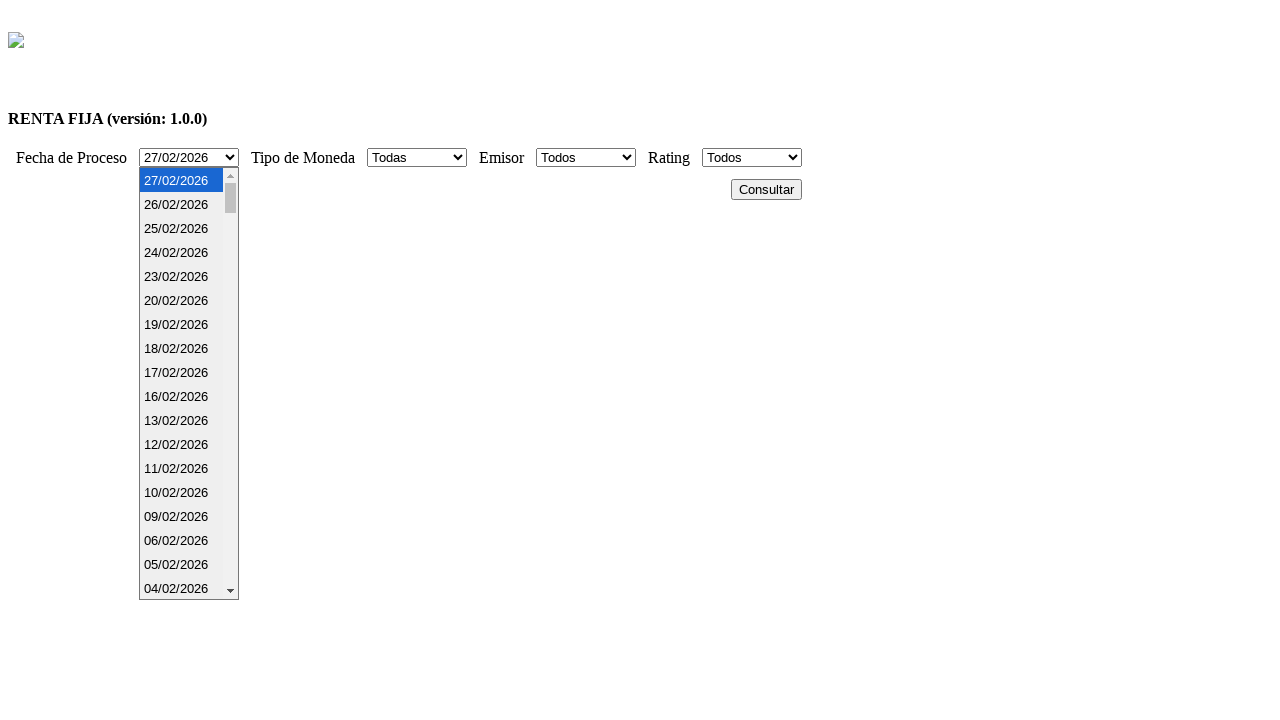

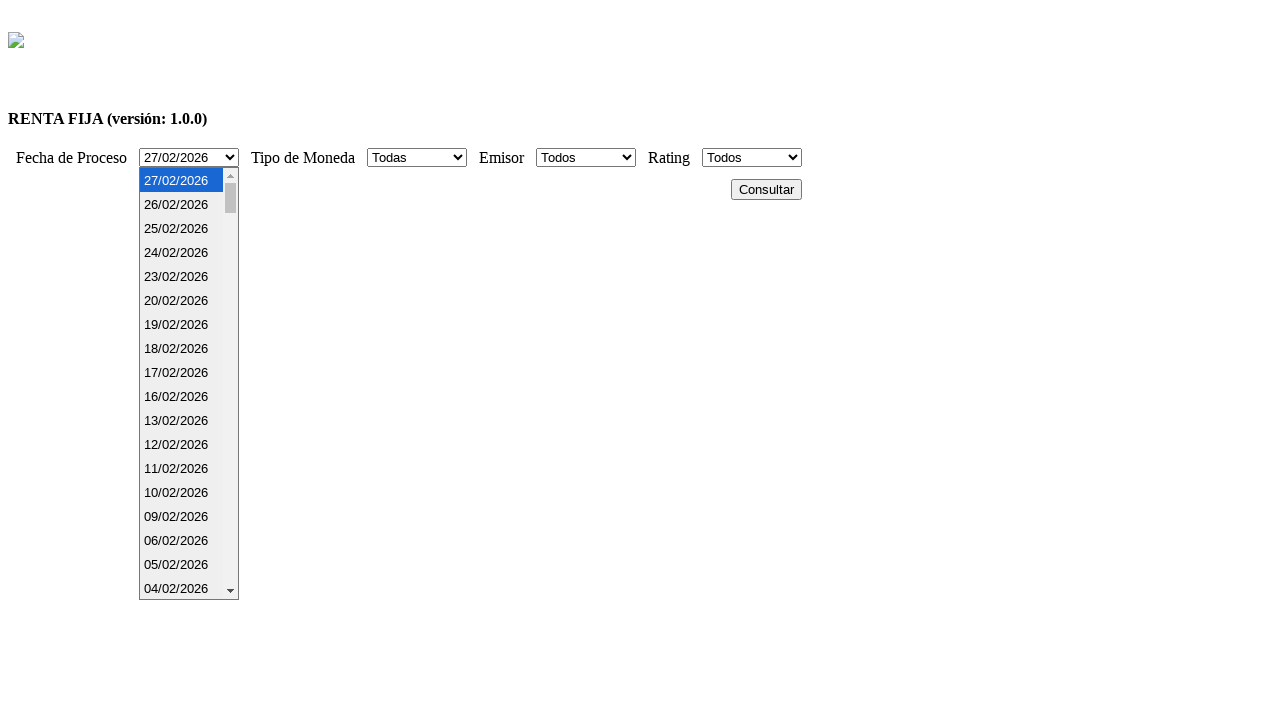